Navigates to Rediff homepage and verifies the page loads by checking the title

Starting URL: https://www.rediff.com/

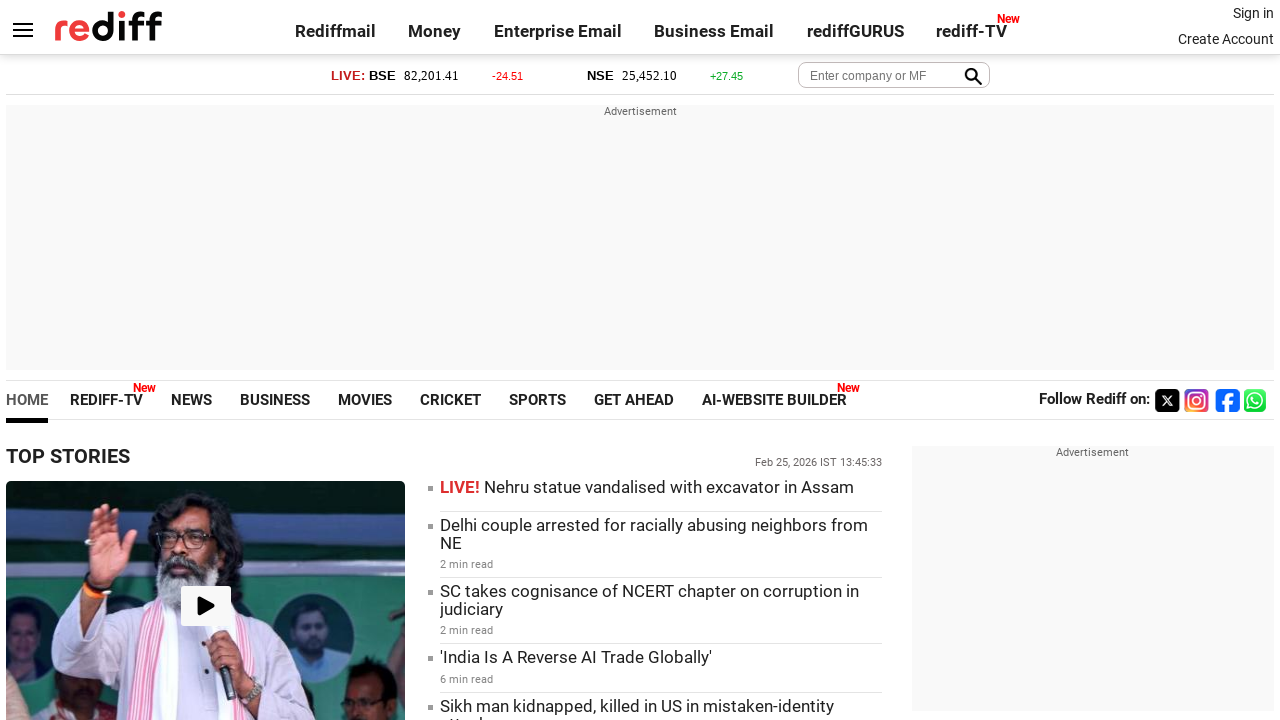

Navigated to Rediff homepage
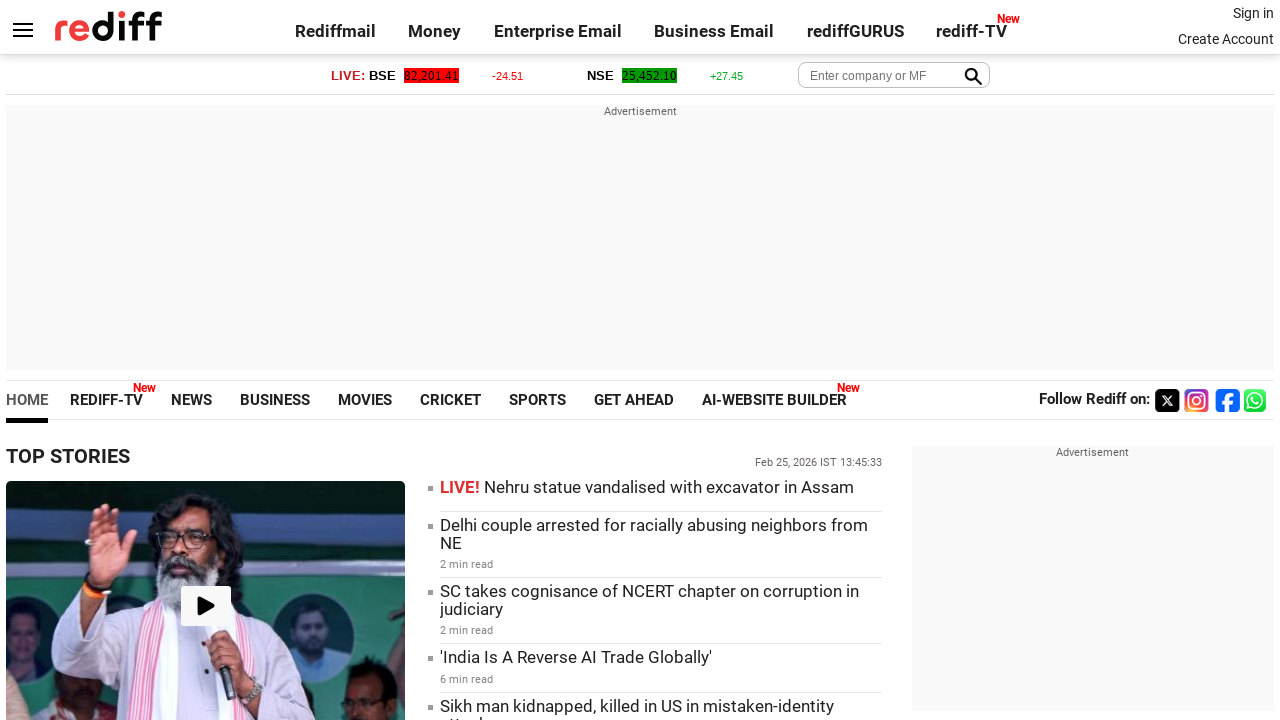

Retrieved page title to verify page loaded
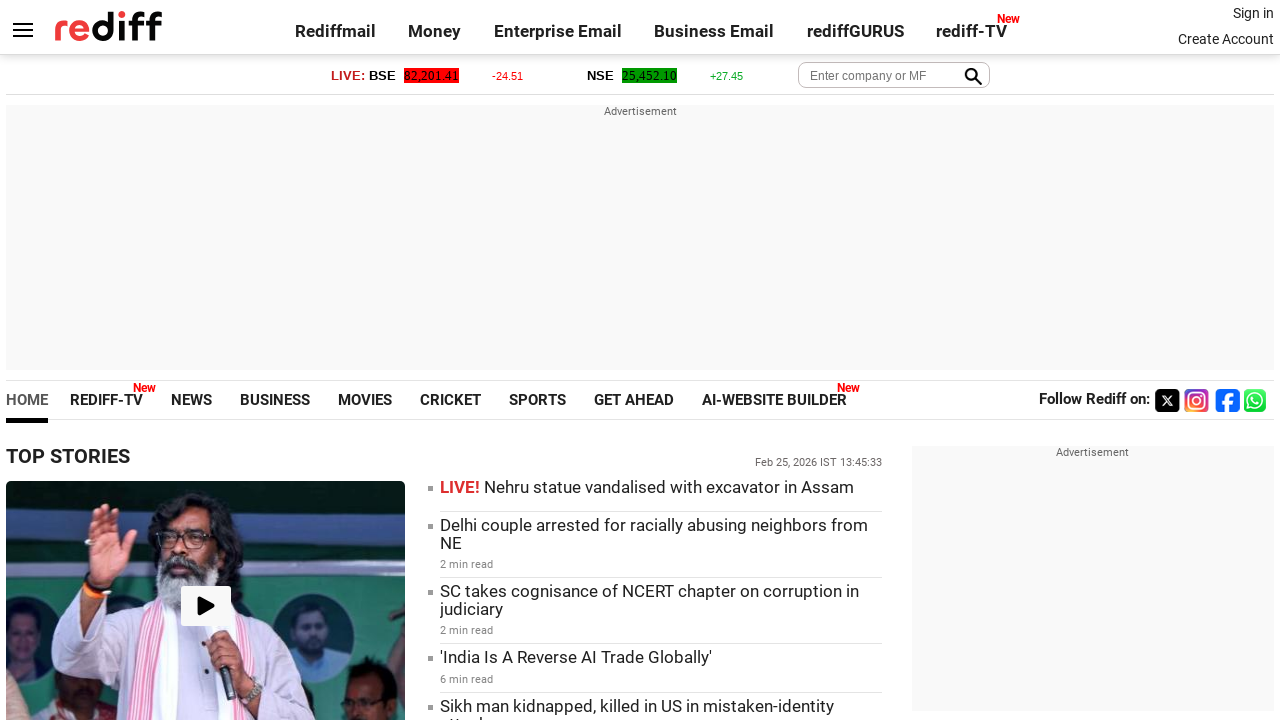

Printed page title: Rediff.com: News | Rediffmail | Stock Quotes | Rediff Gurus
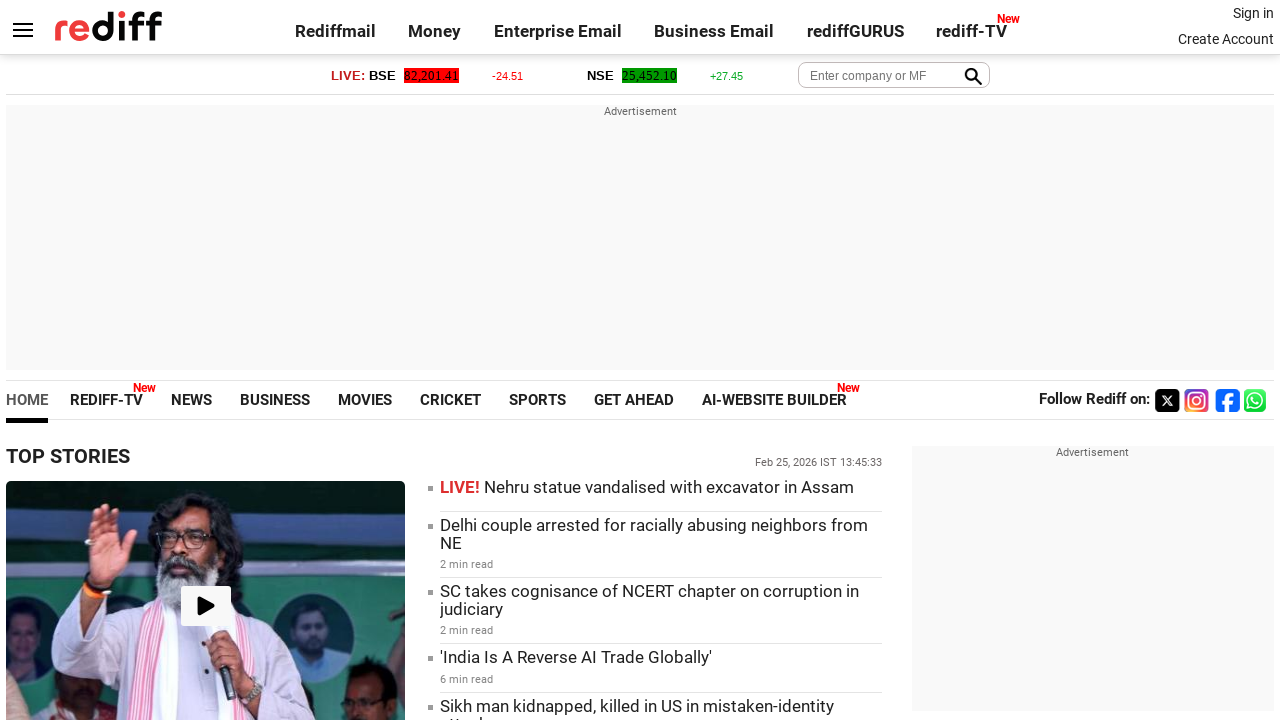

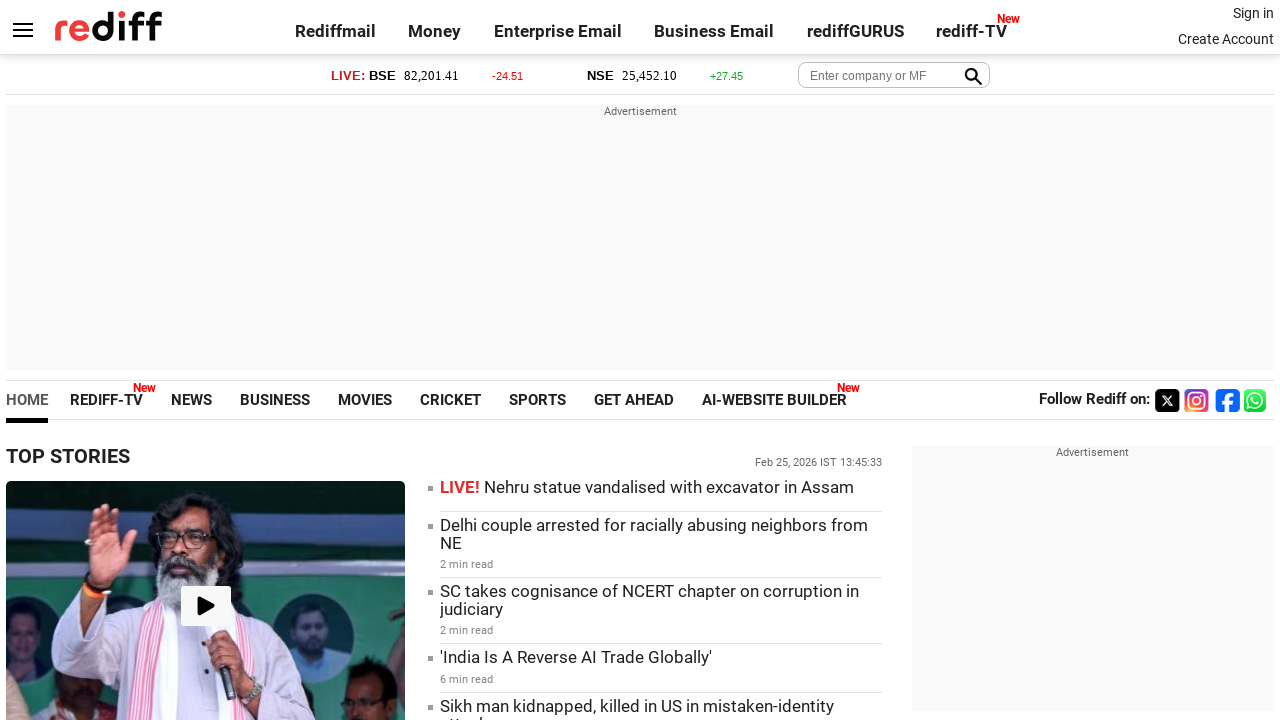